Navigates to the main page, clicks on Form Authentication link, and verifies the page title is correct

Starting URL: https://the-internet.herokuapp.com/

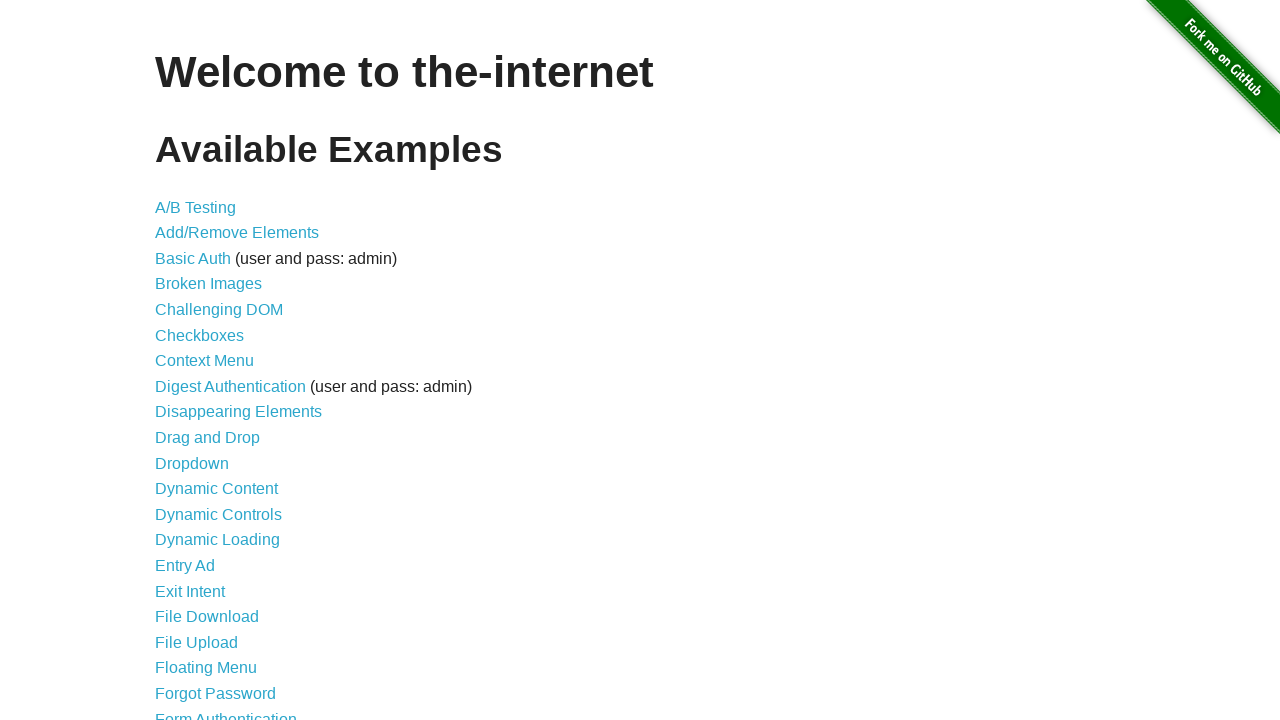

Navigated to main page at https://the-internet.herokuapp.com/
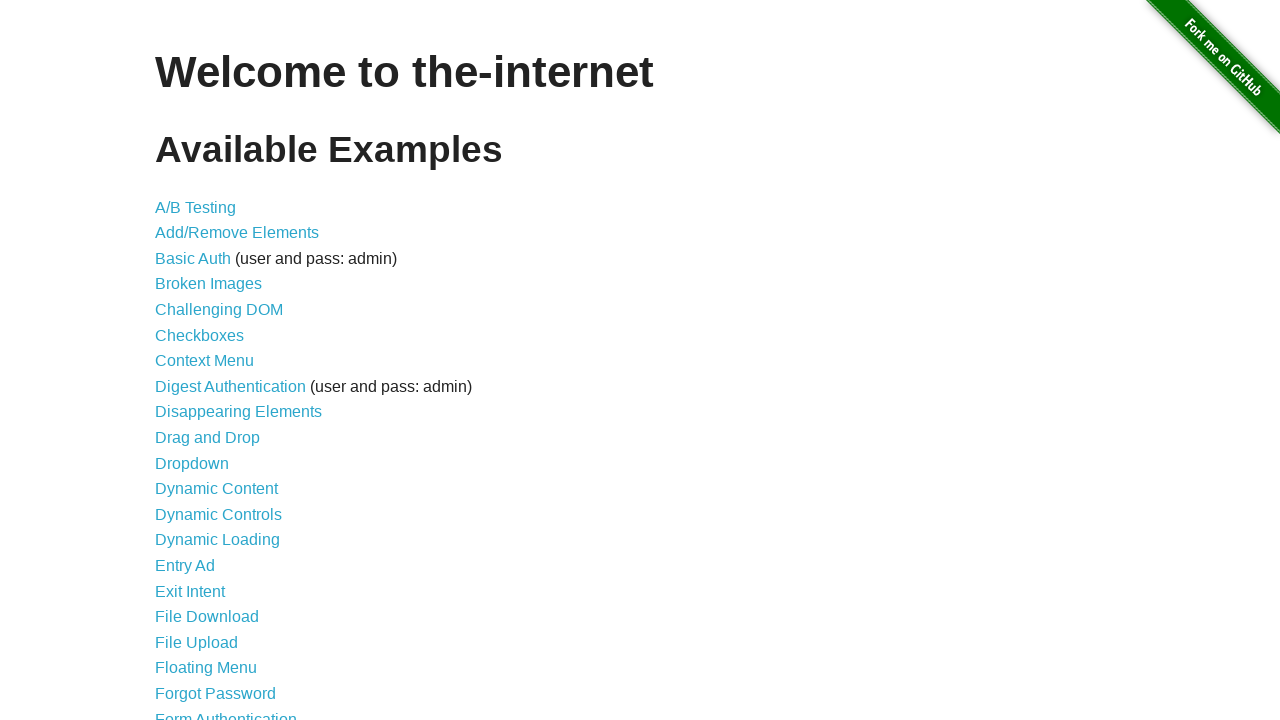

Clicked on Form Authentication link at (226, 712) on text=Form Authentication
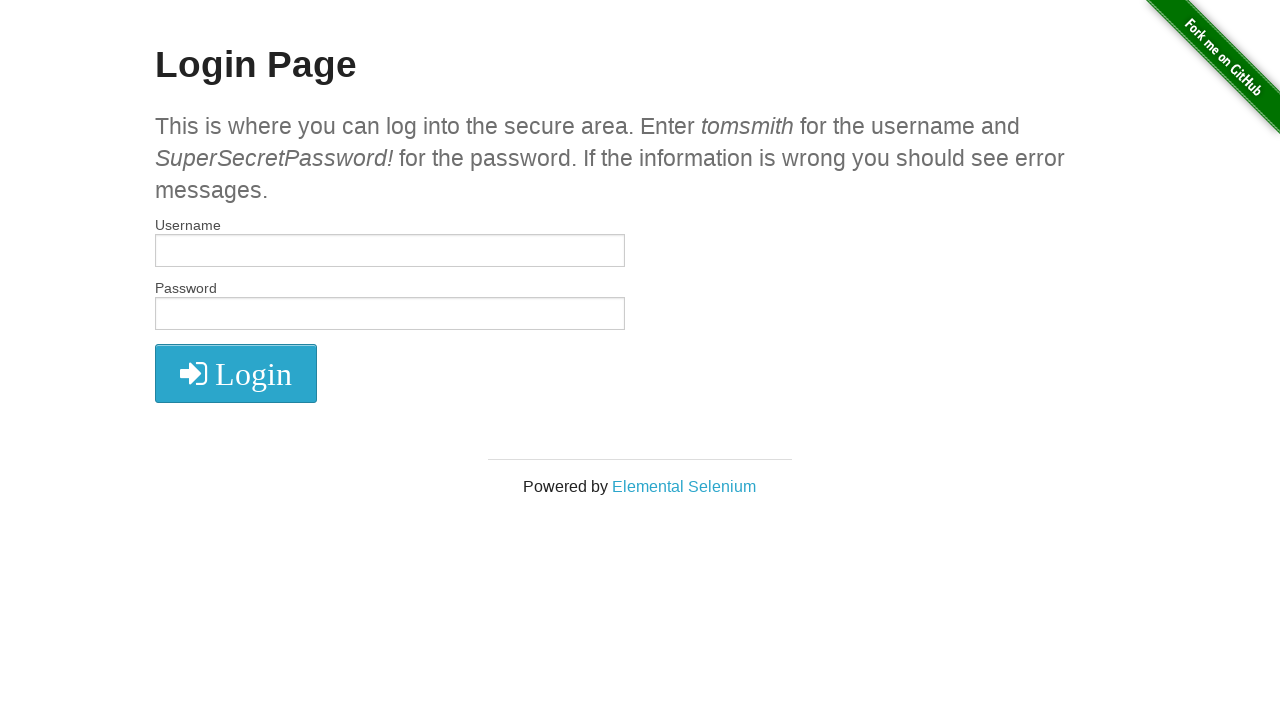

Page loaded (domcontentloaded state reached)
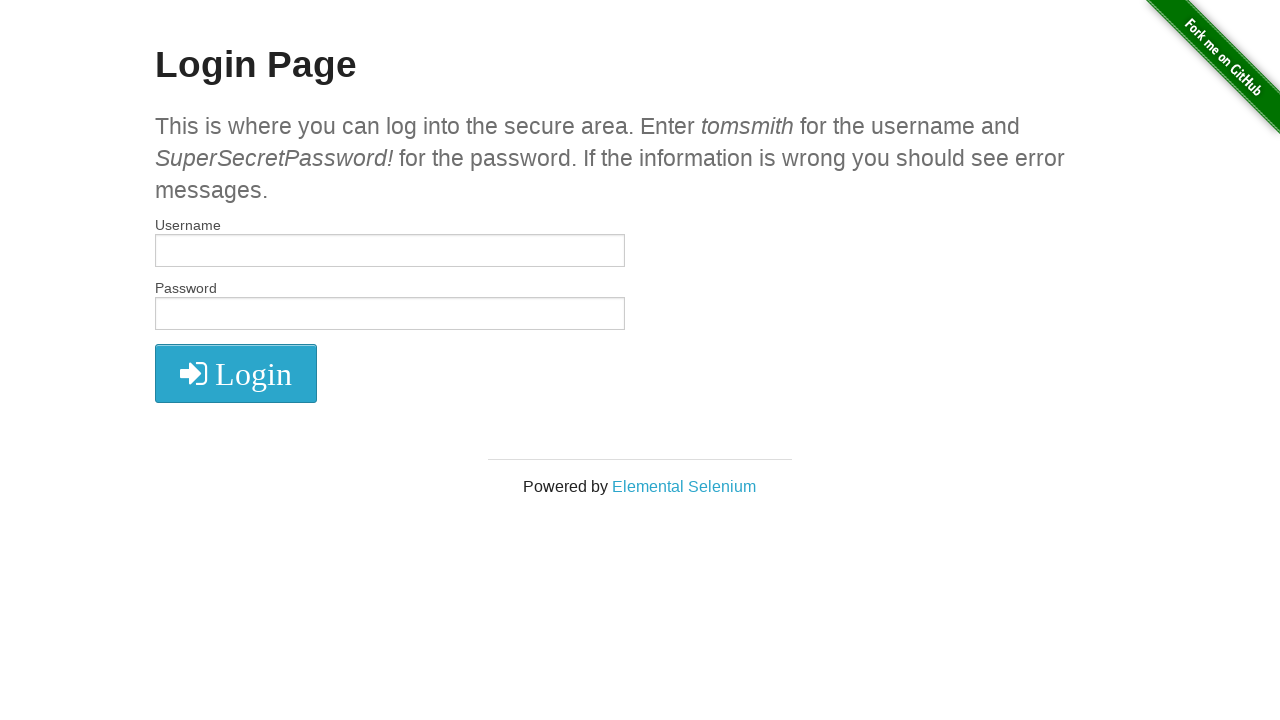

Verified page title is 'The Internet'
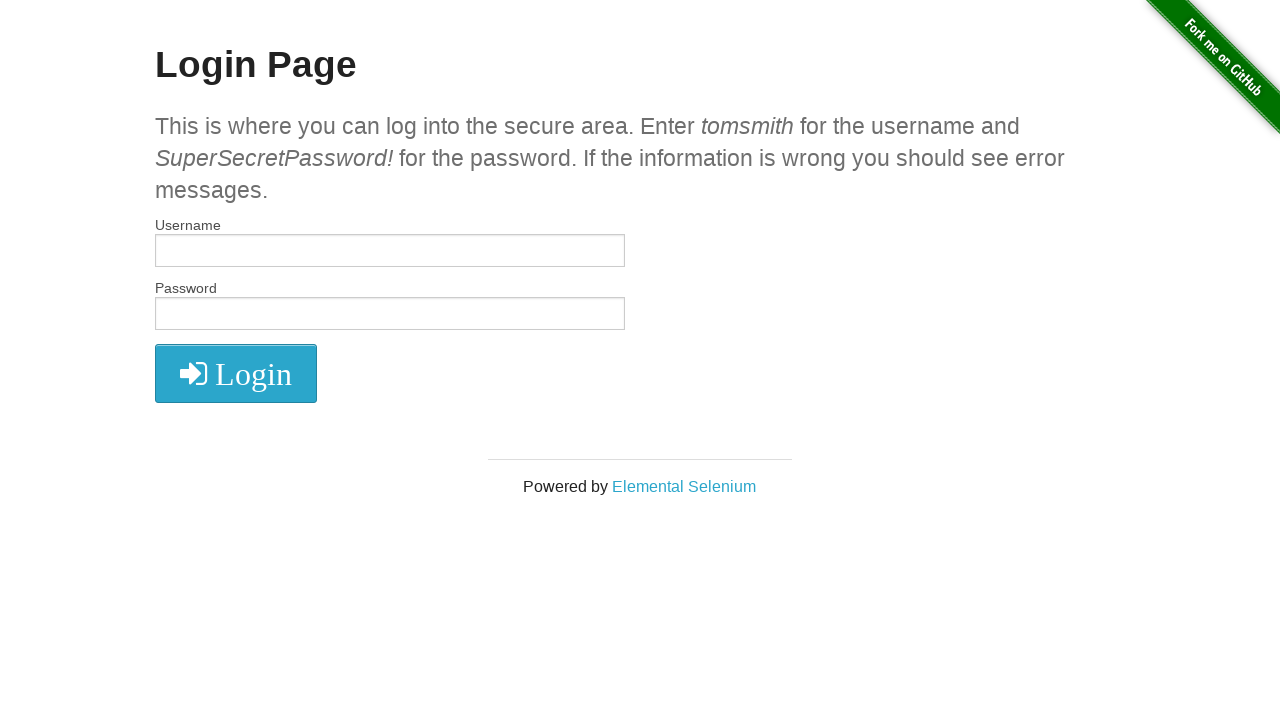

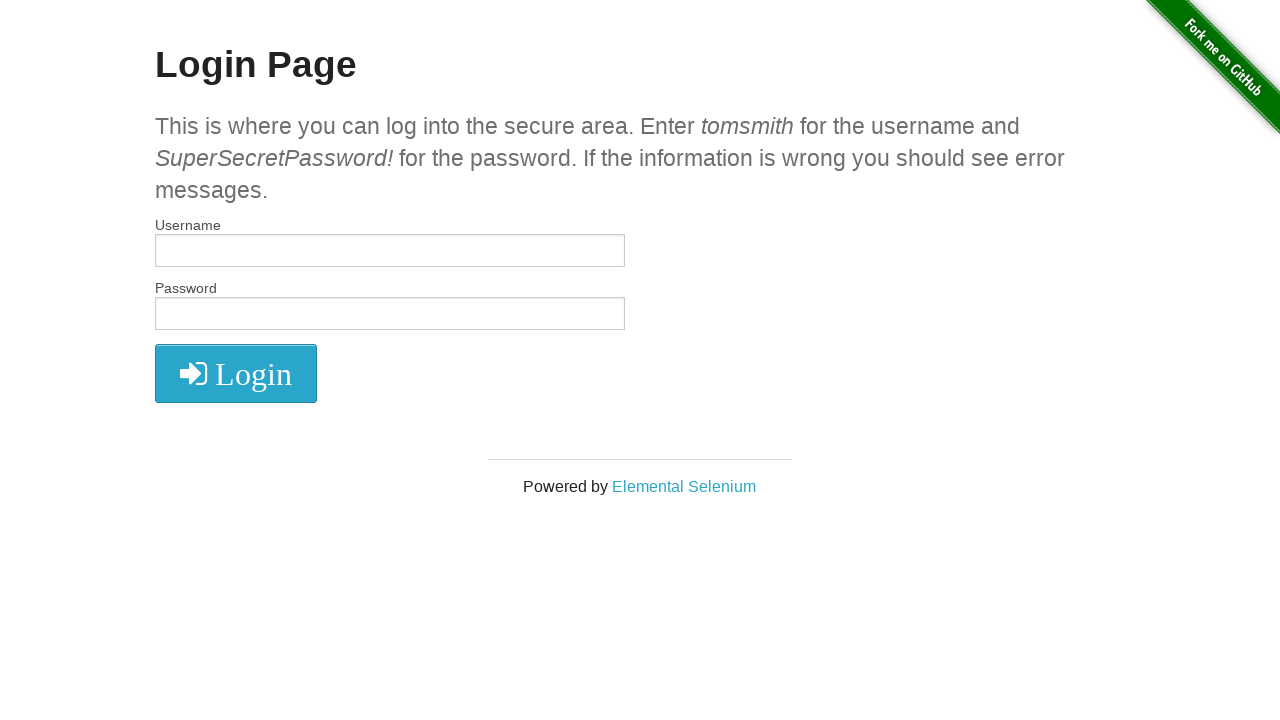